Tests dropdown selection by finding the dropdown element, iterating through its options, and selecting "Option 1" by clicking on it.

Starting URL: http://the-internet.herokuapp.com/dropdown

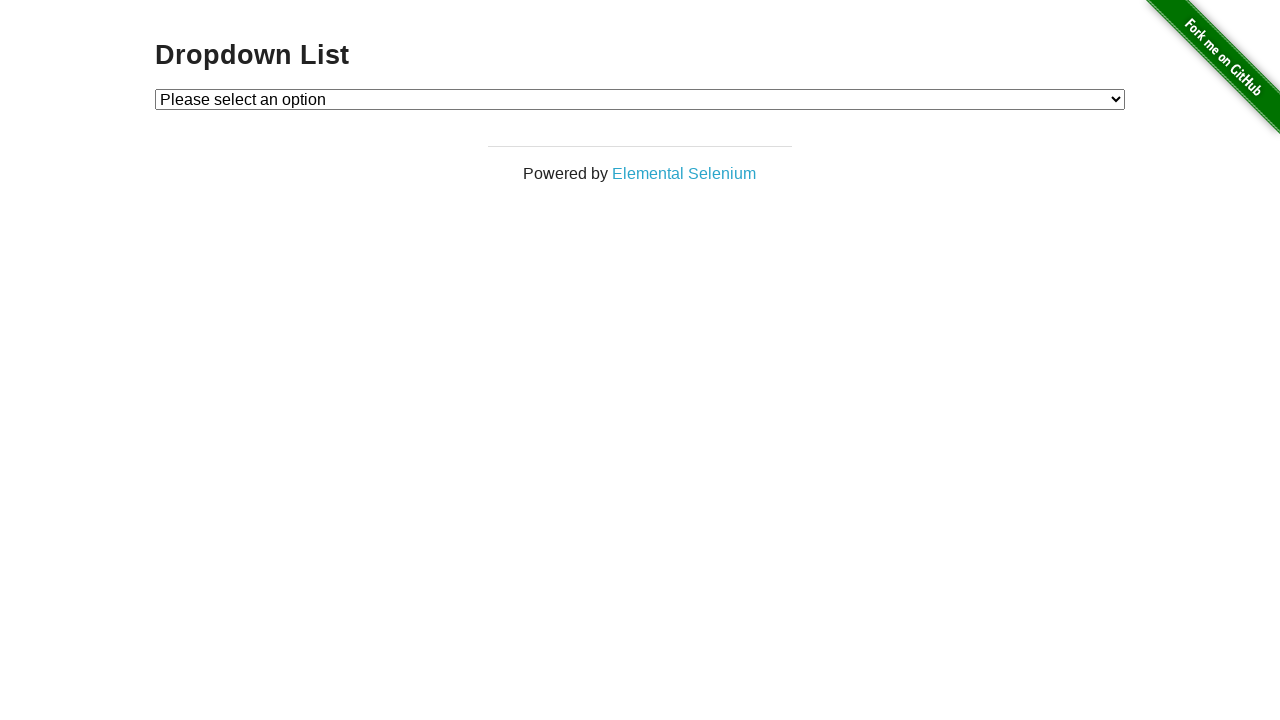

Waited for dropdown element to be present
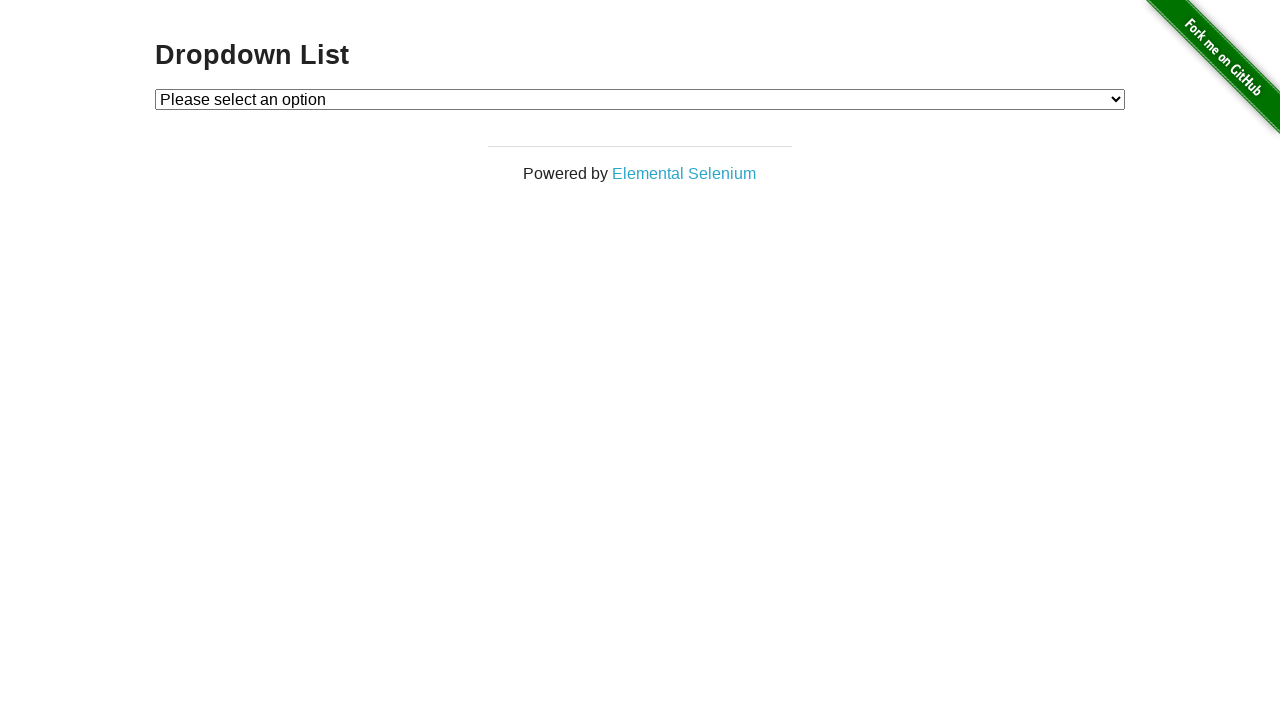

Selected 'Option 1' from dropdown on #dropdown
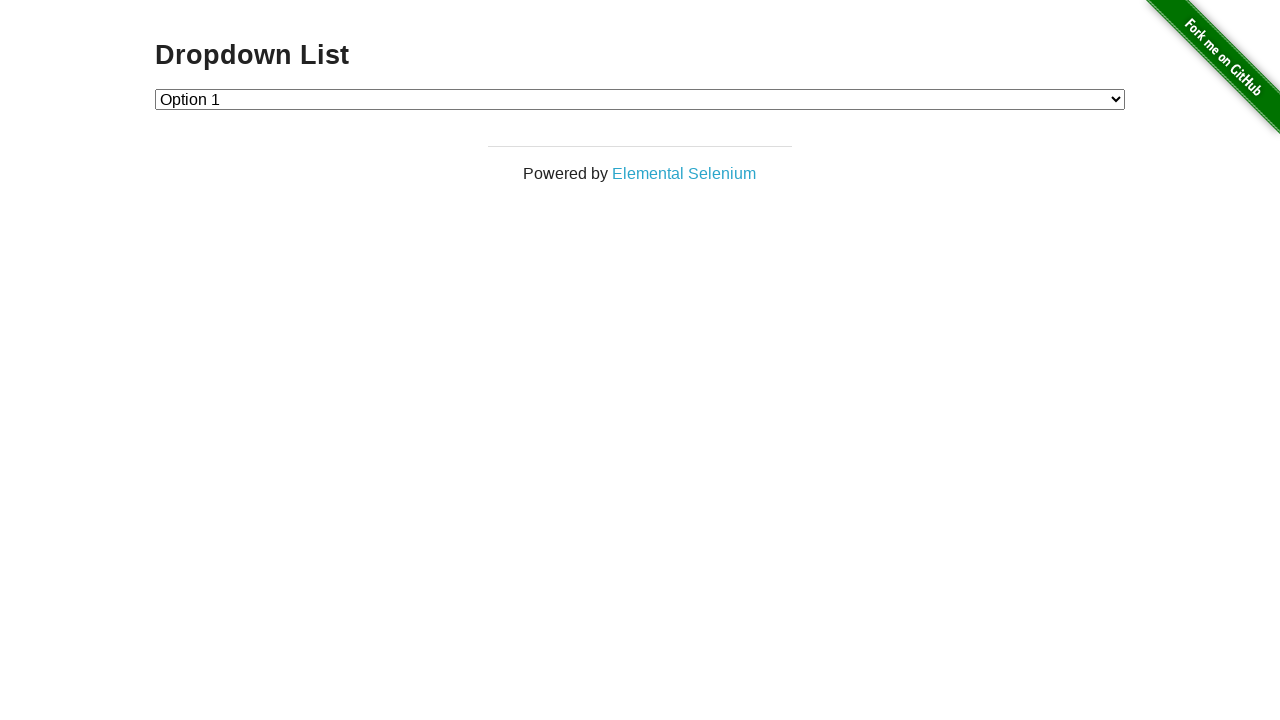

Verified dropdown selection value is '1'
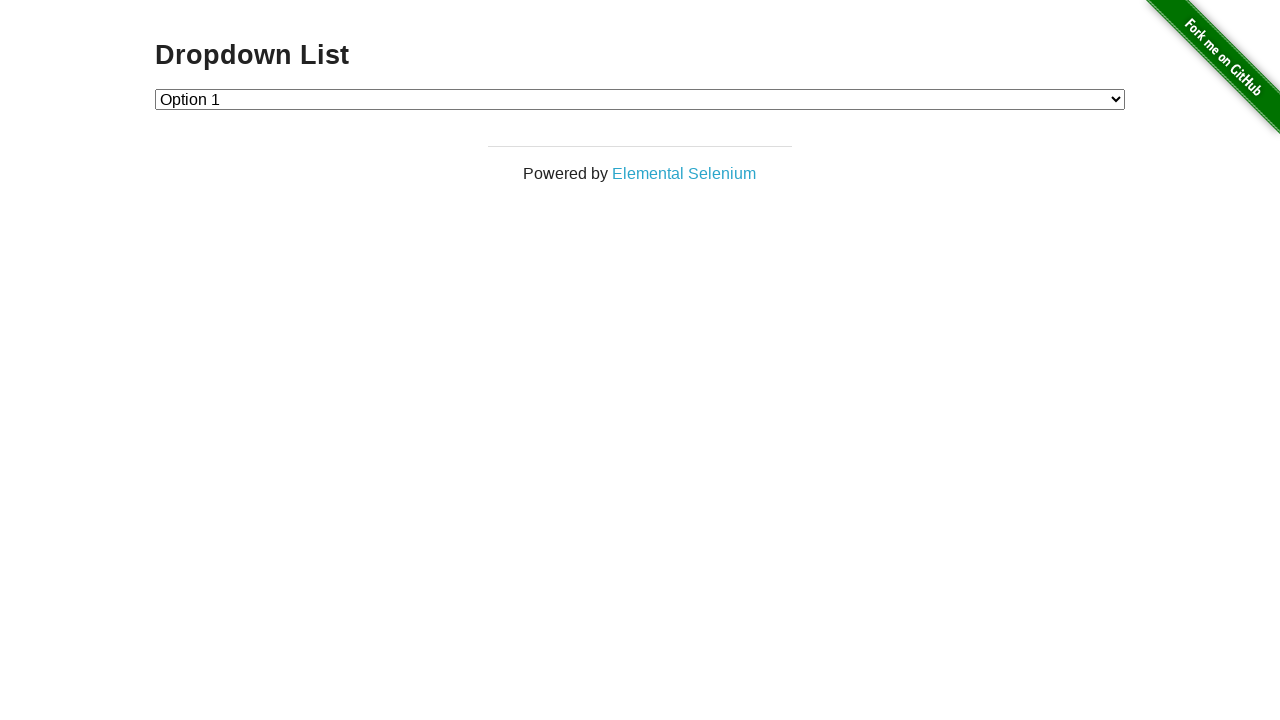

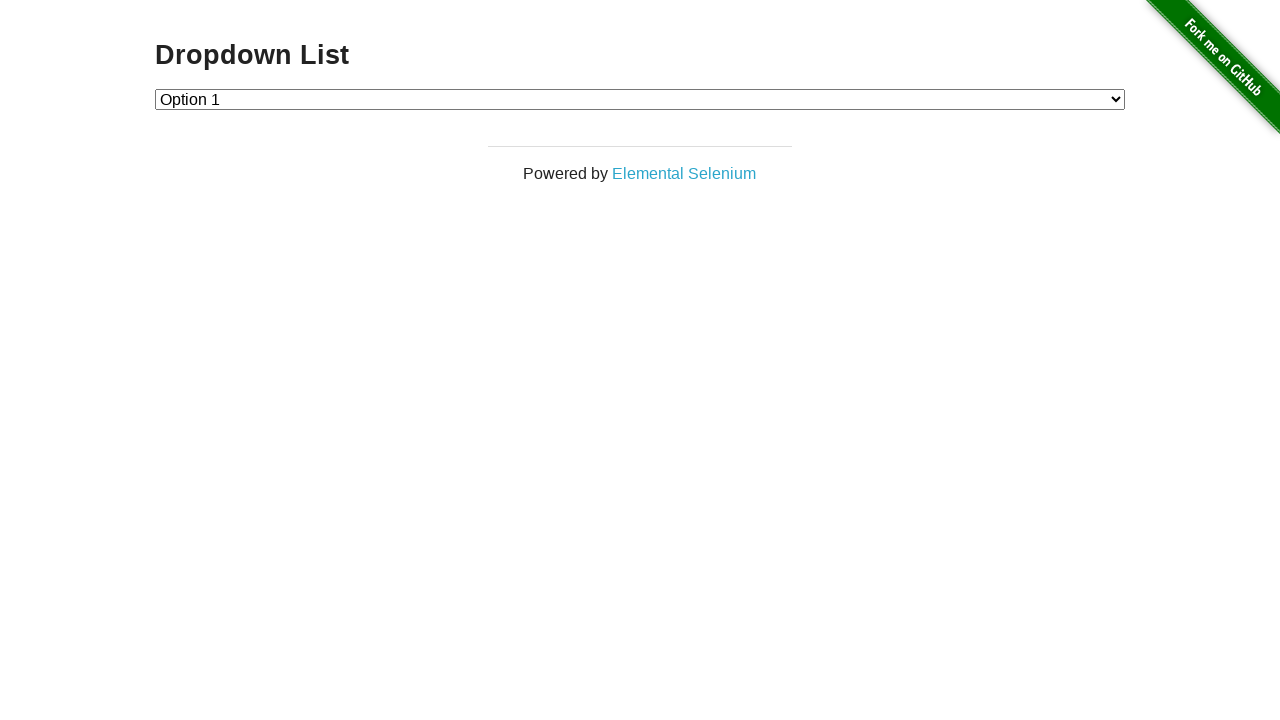